Tests various JavaScript alert handling scenarios including simple alerts, timer-based alerts, confirmation dialogs, and prompt dialogs with text input

Starting URL: https://demoqa.com/alerts

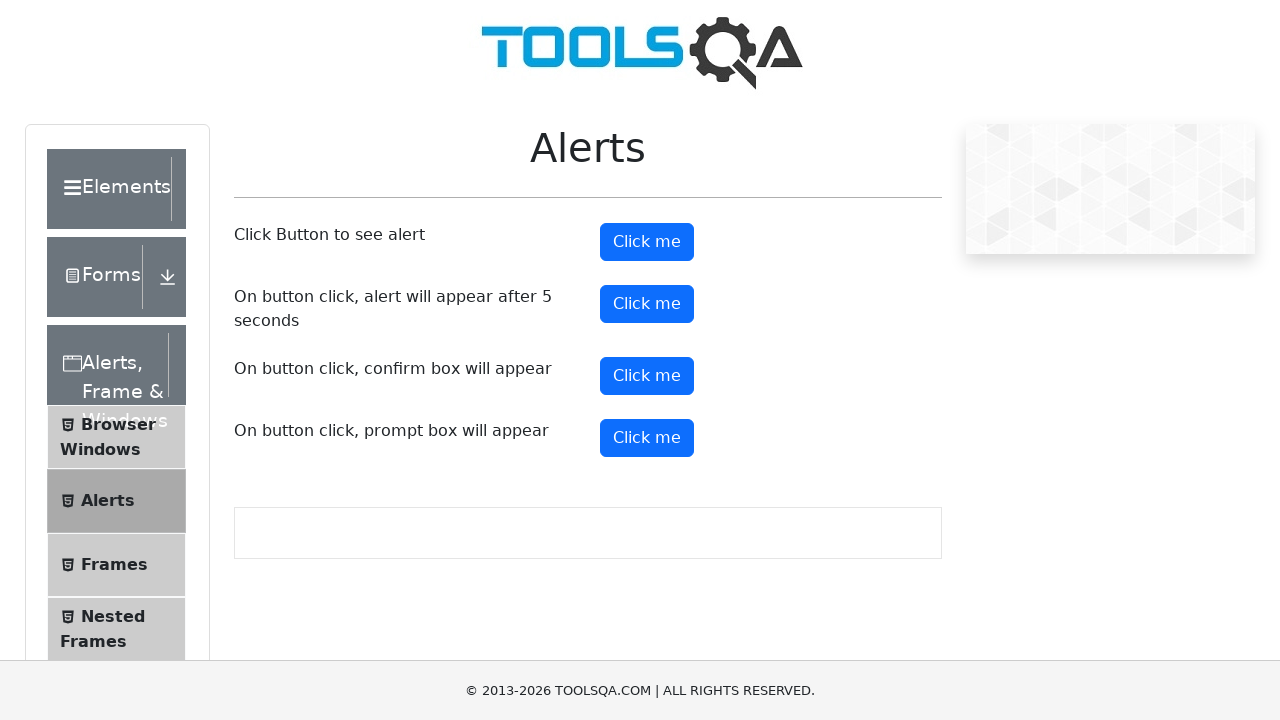

Clicked simple alert button at (647, 242) on xpath=//button[@id='alertButton']
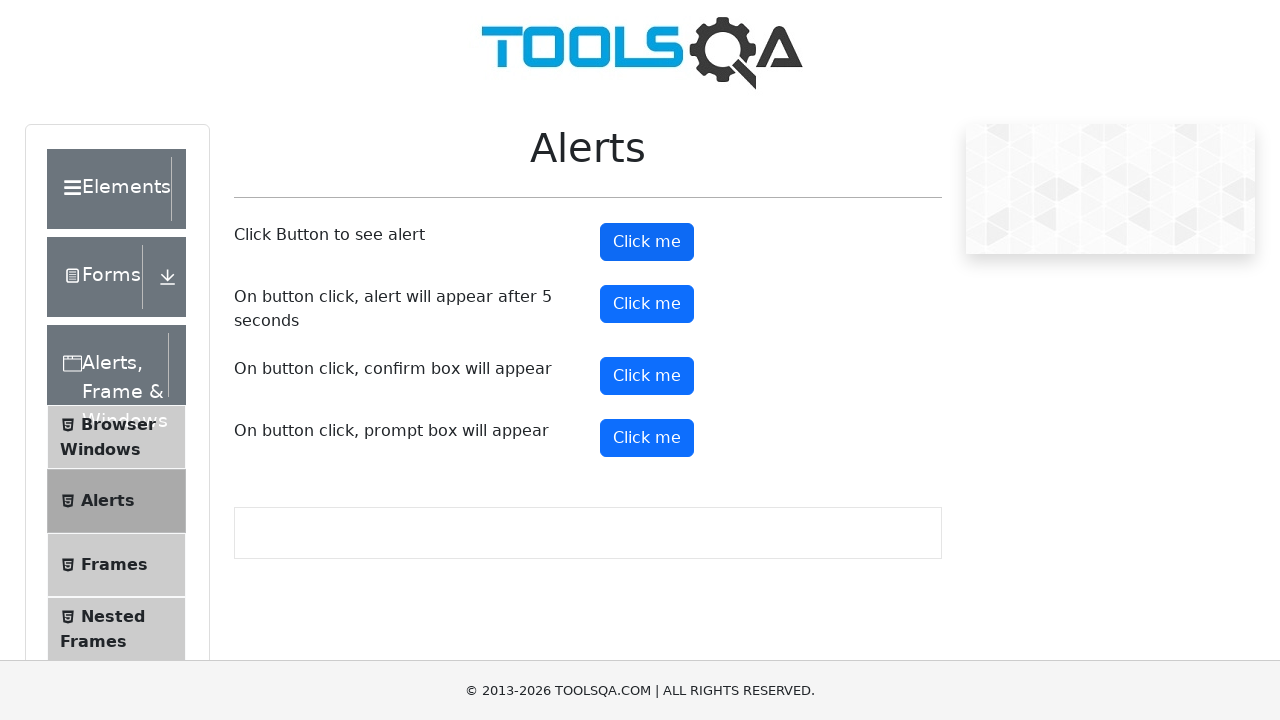

Set up dialog handler to accept simple alert
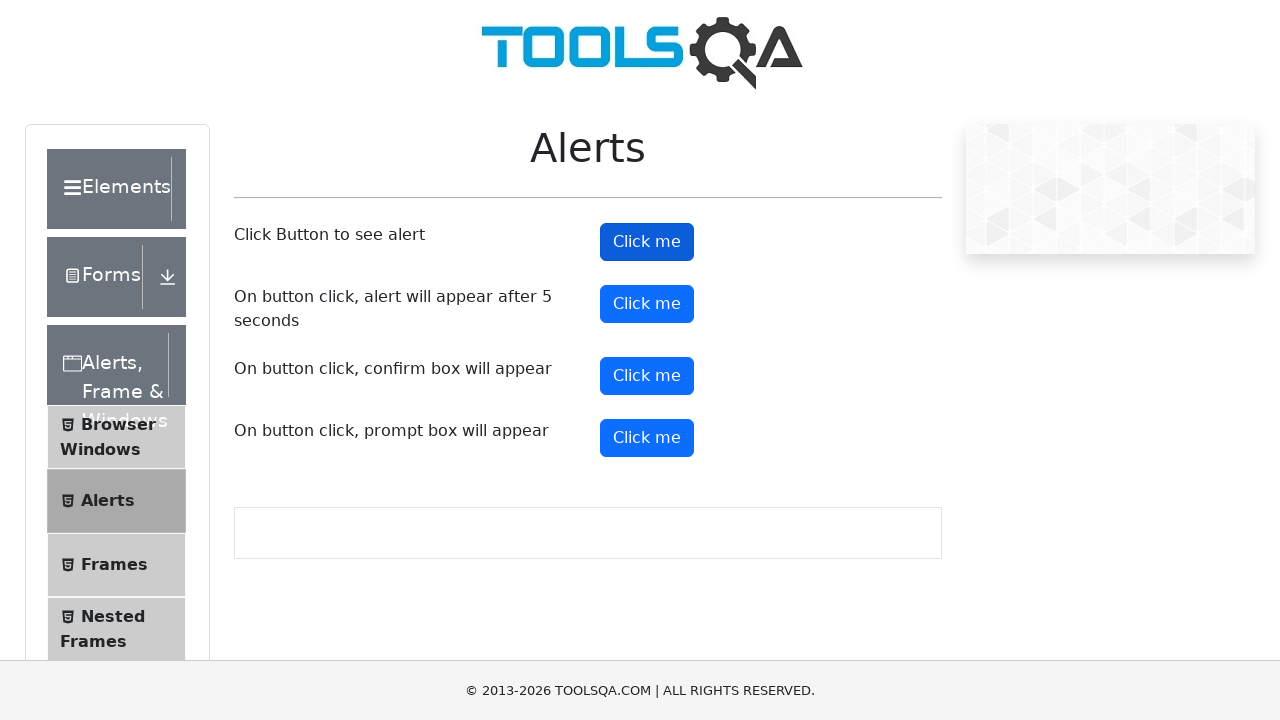

Clicked timer alert button at (647, 304) on xpath=//button[@id='timerAlertButton']
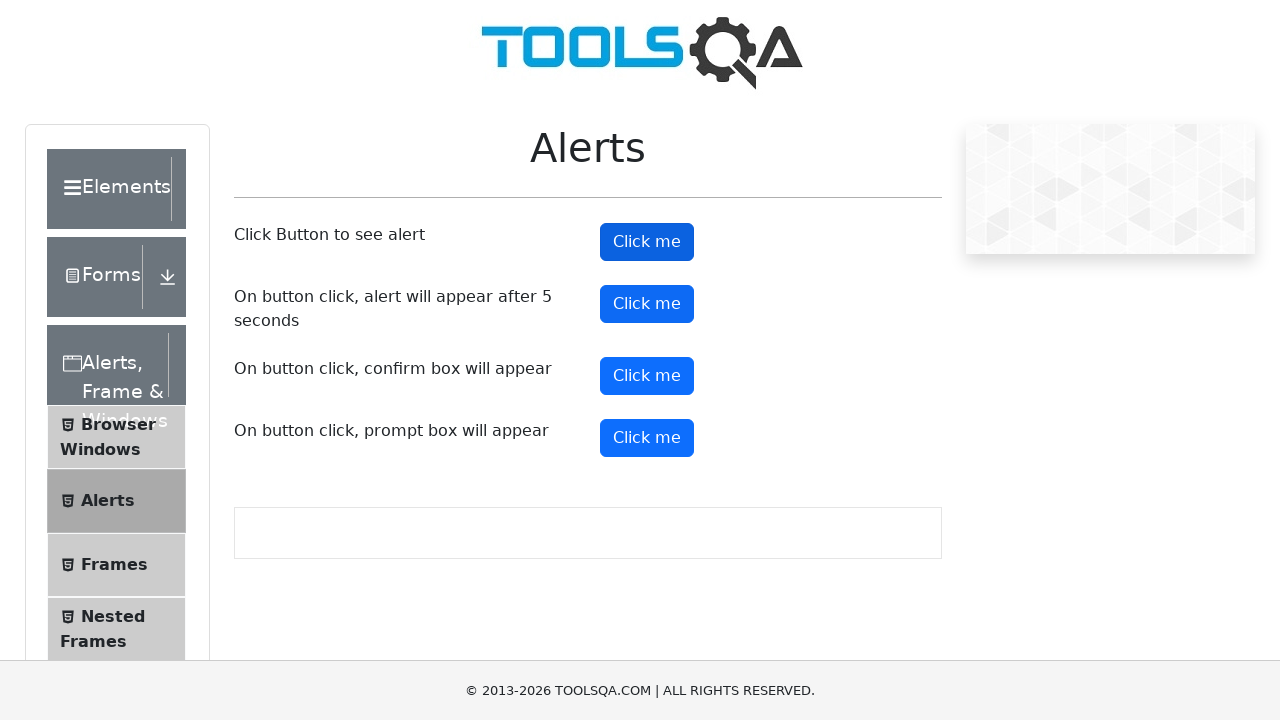

Waited 5 seconds for timer-based alert to trigger
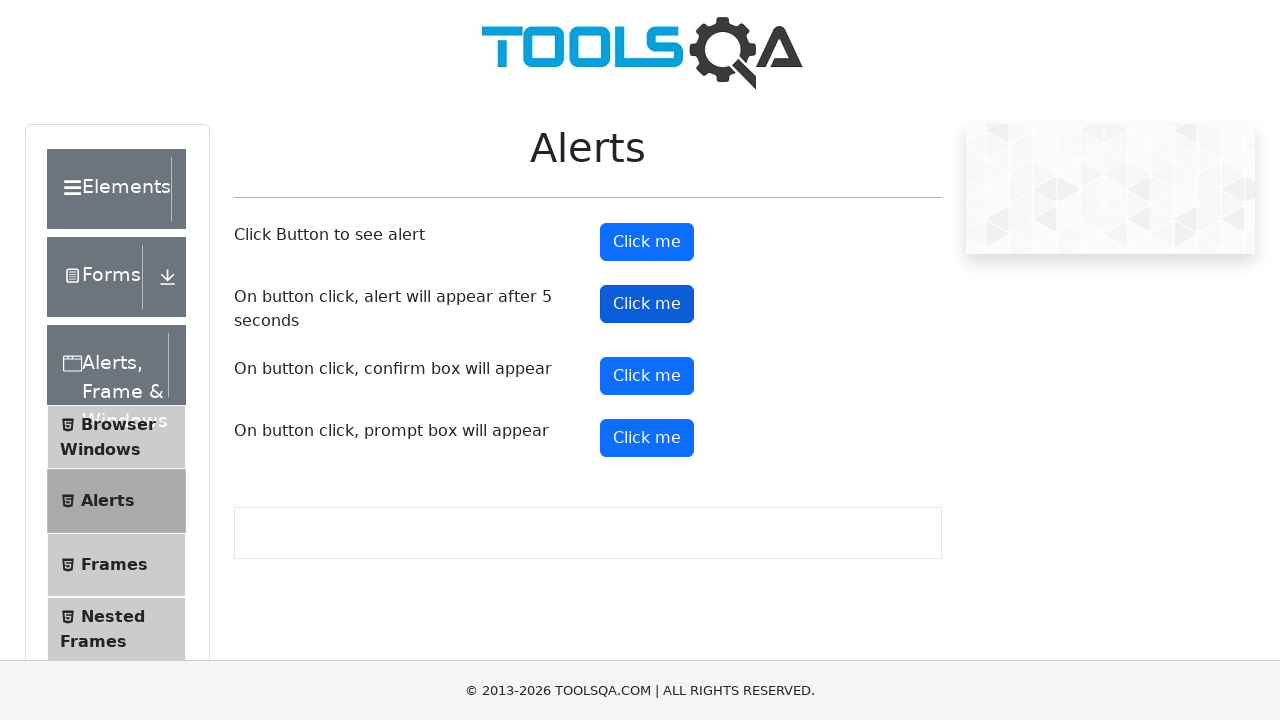

Set up dialog handler to accept timer alert
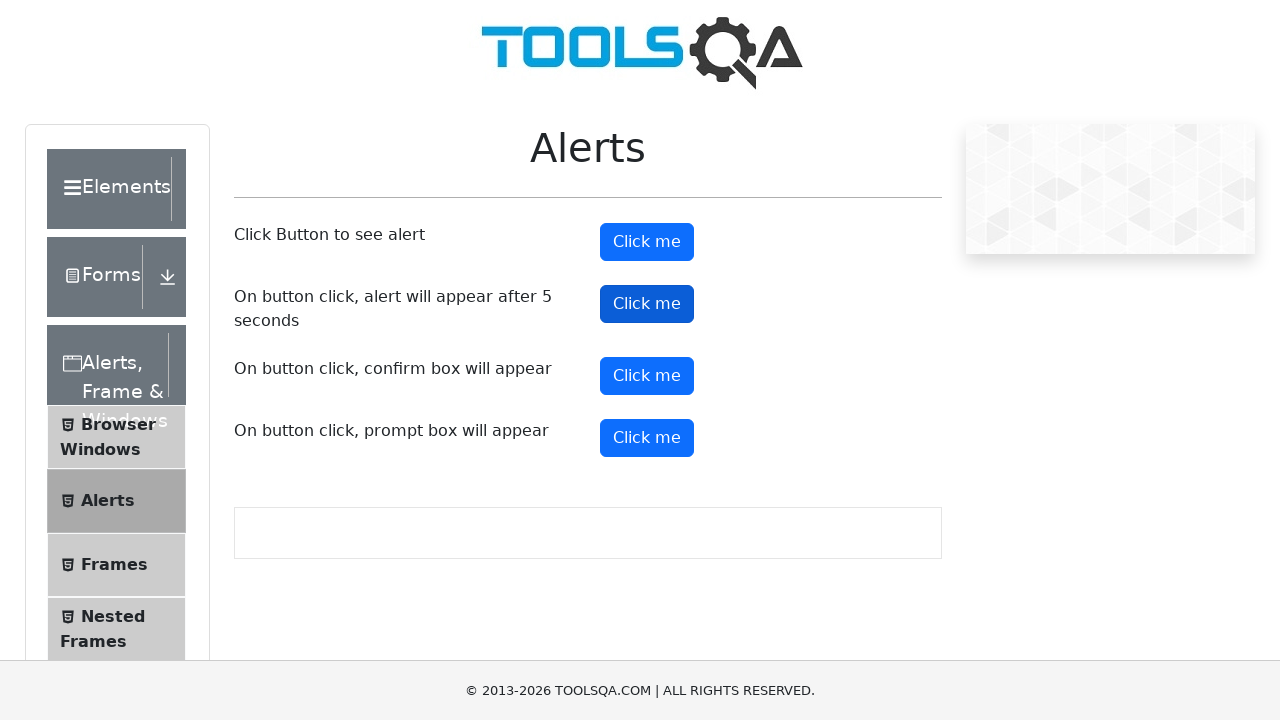

Clicked confirmation button at (647, 376) on xpath=//button[@id='confirmButton']
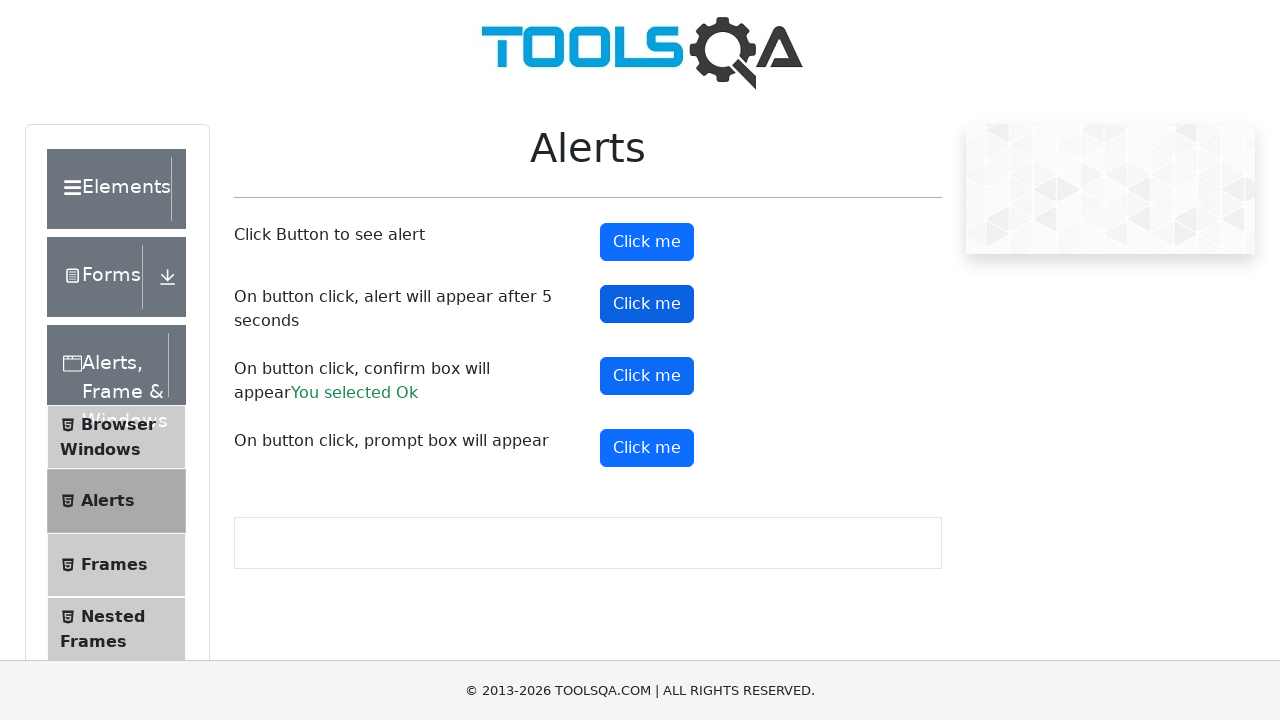

Set up dialog handler to dismiss confirmation dialog
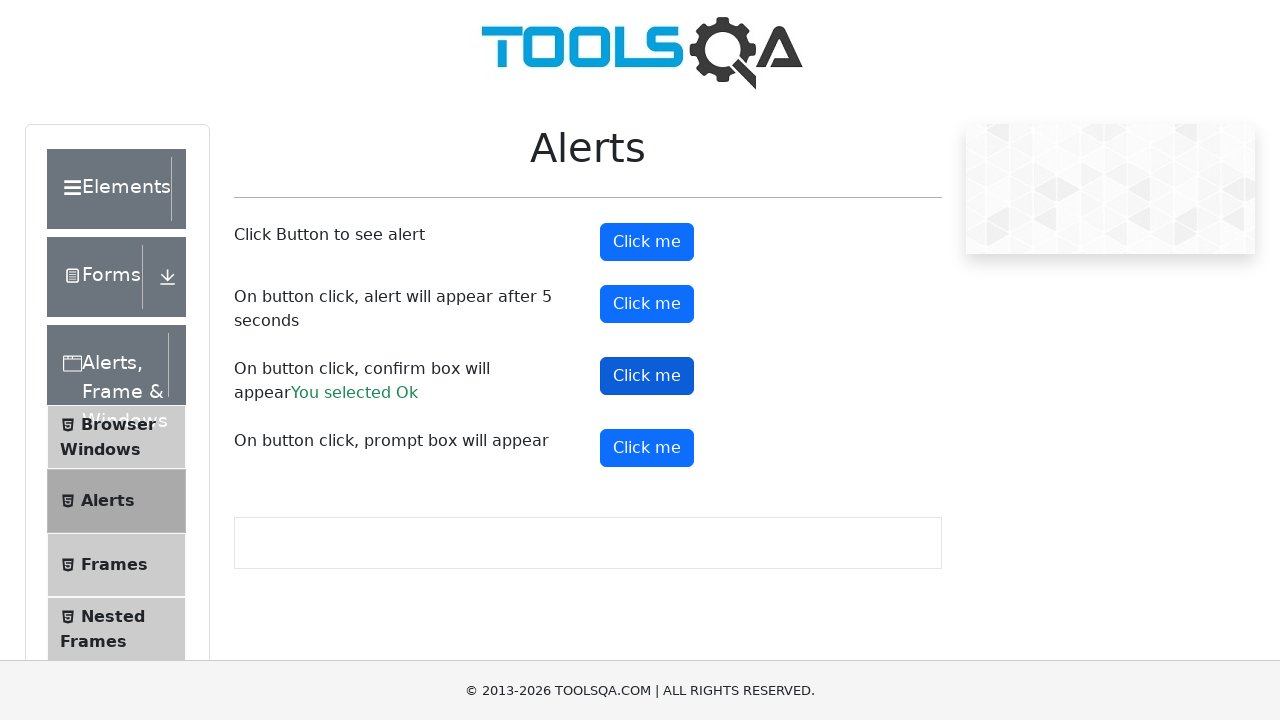

Clicked prompt button at (647, 448) on xpath=//button[@id='promtButton']
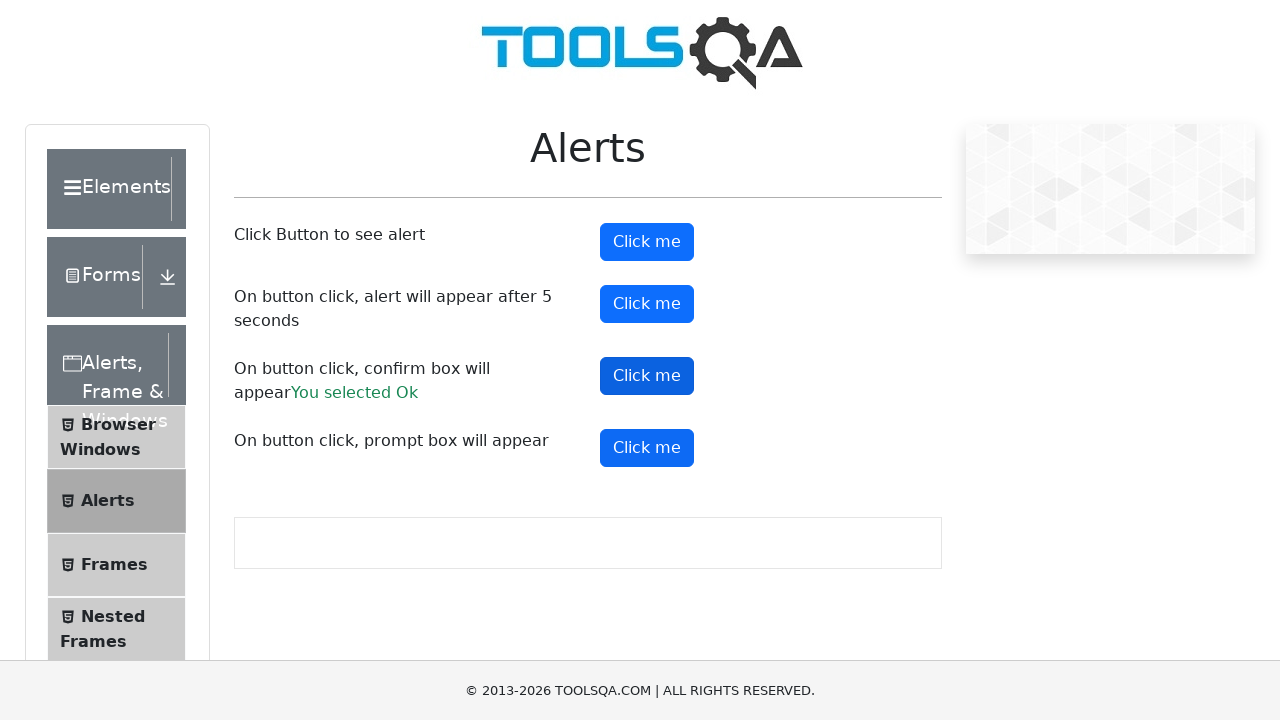

Set up dialog handler to accept prompt with text 'Suraj Khairnar'
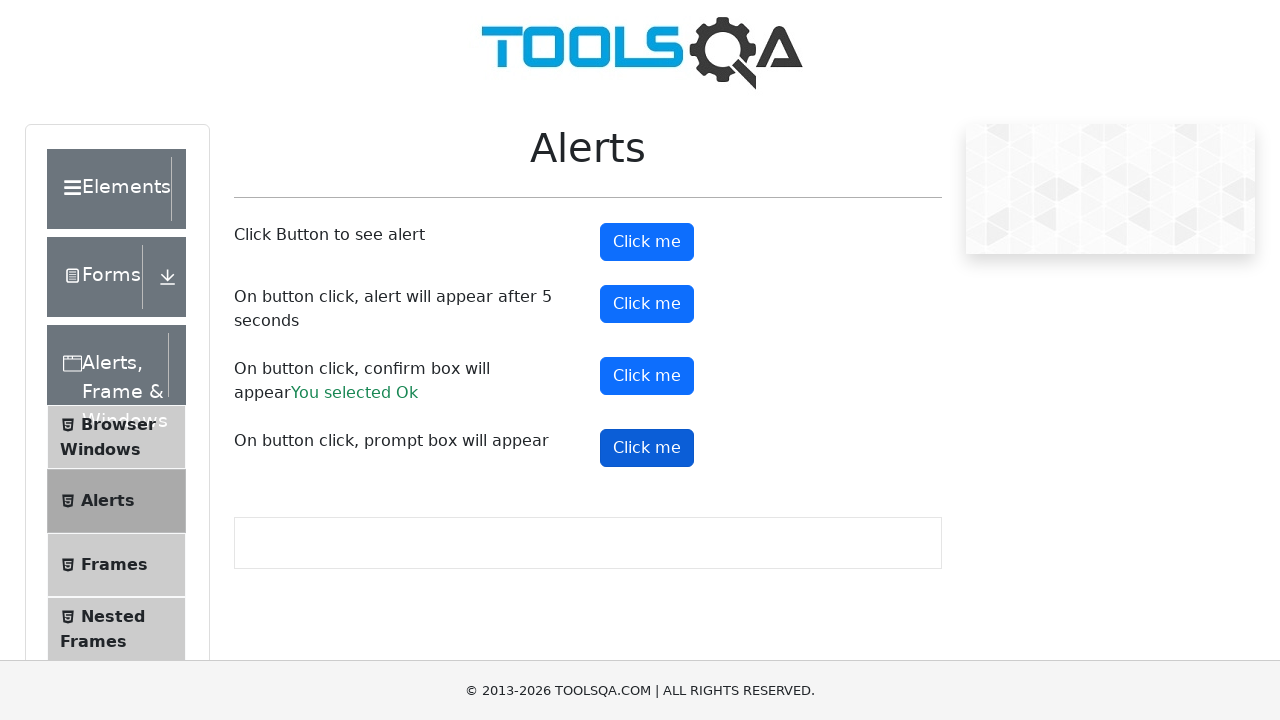

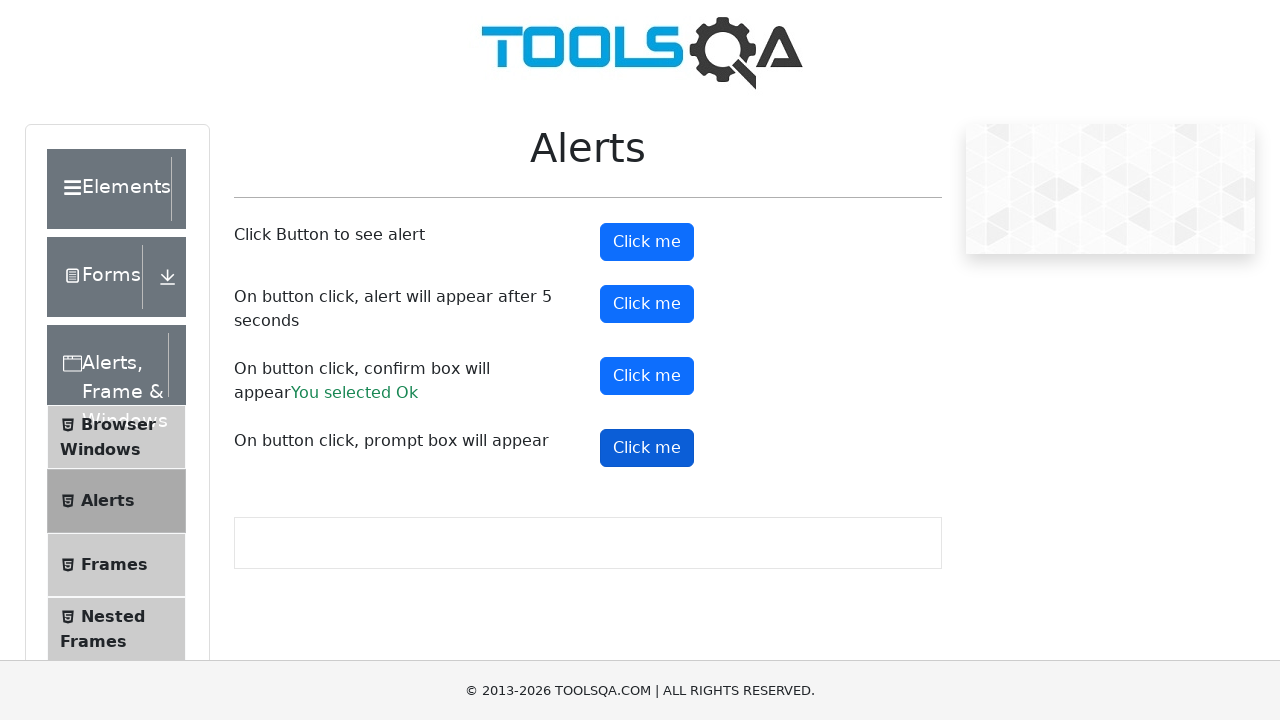